Tests the text input functionality on UI Testing Playground by entering text into an input field and clicking a button to verify the button text updates

Starting URL: http://uitestingplayground.com/textinput

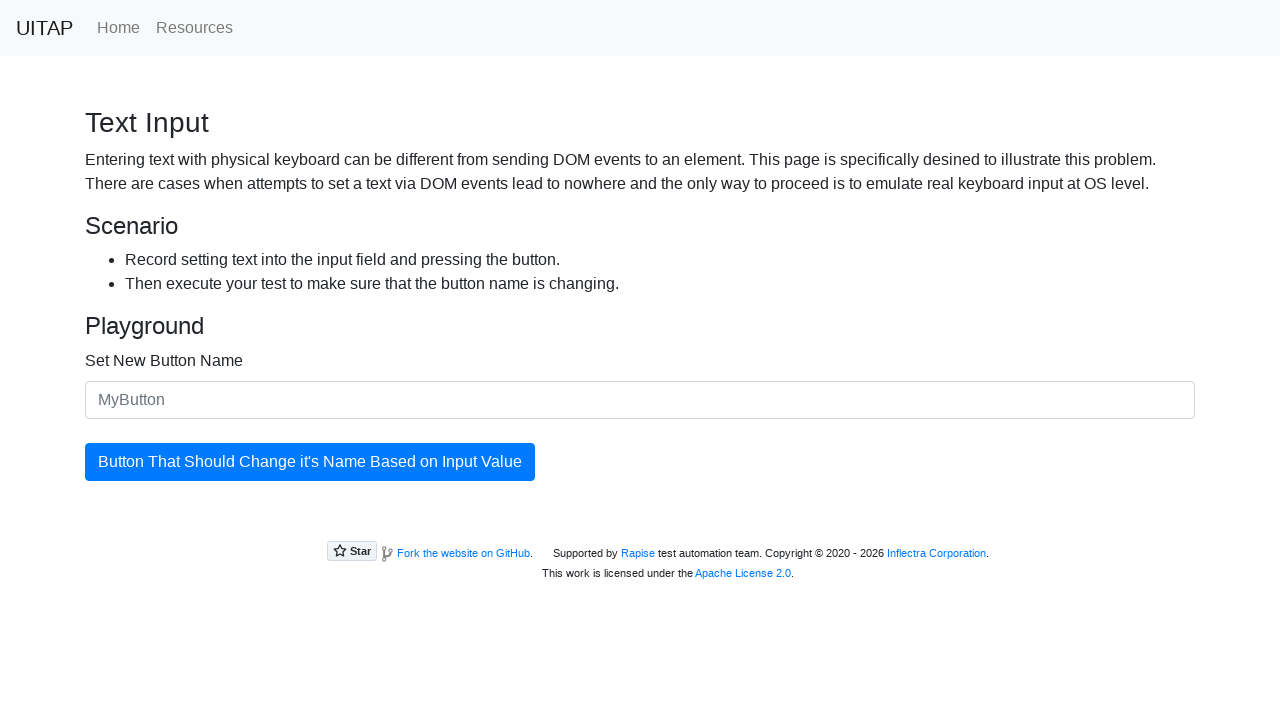

Waited for text input field to load
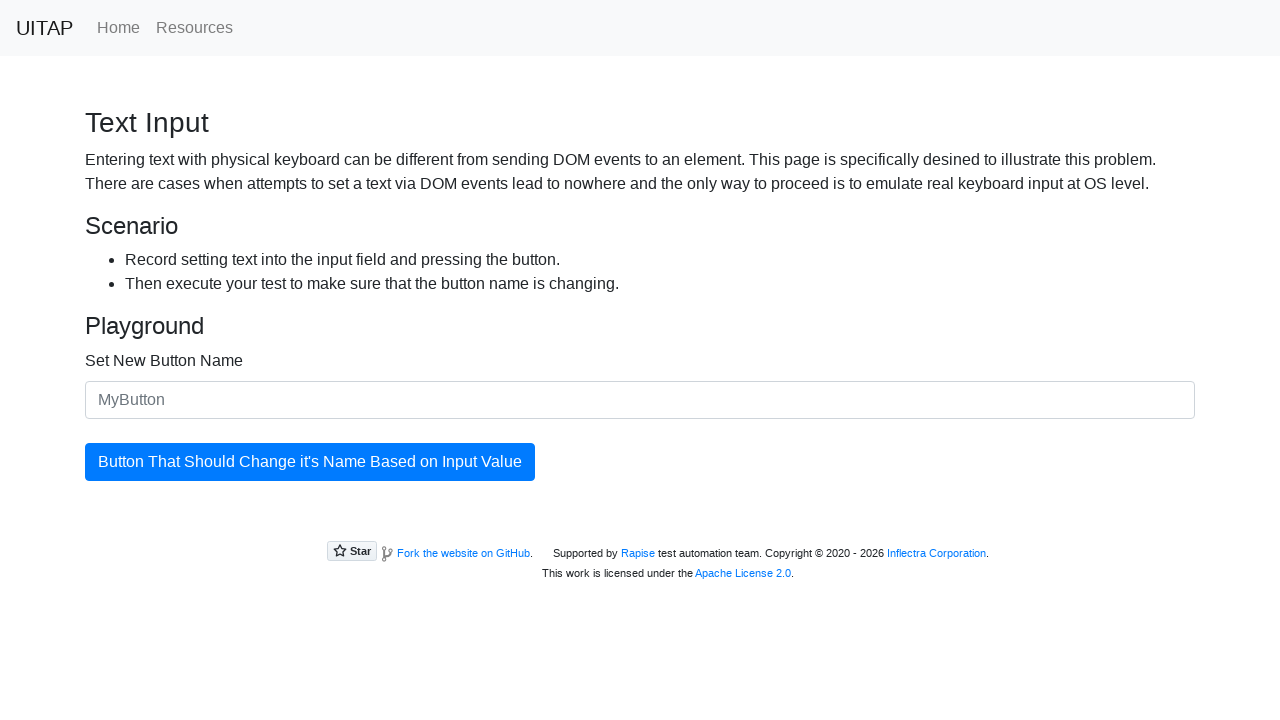

Filled text input field with 'SkyPro' on input[type="text"]
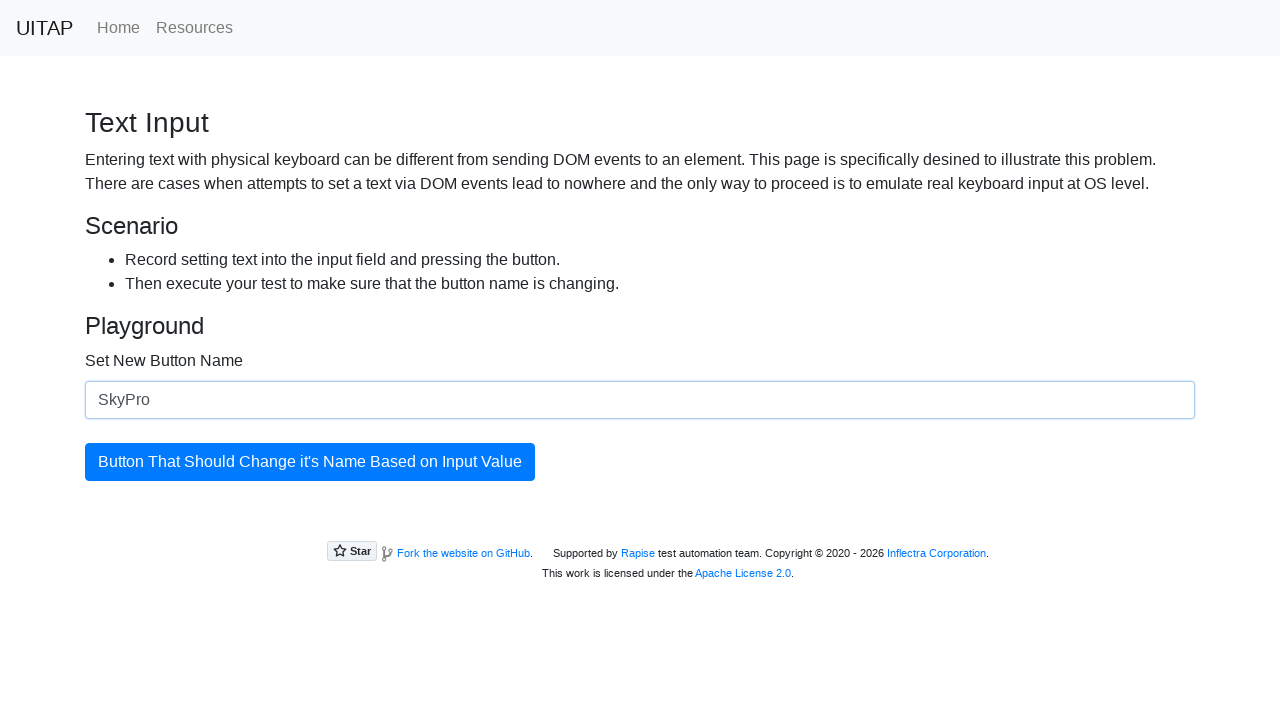

Clicked primary button to submit text at (310, 462) on .btn-primary
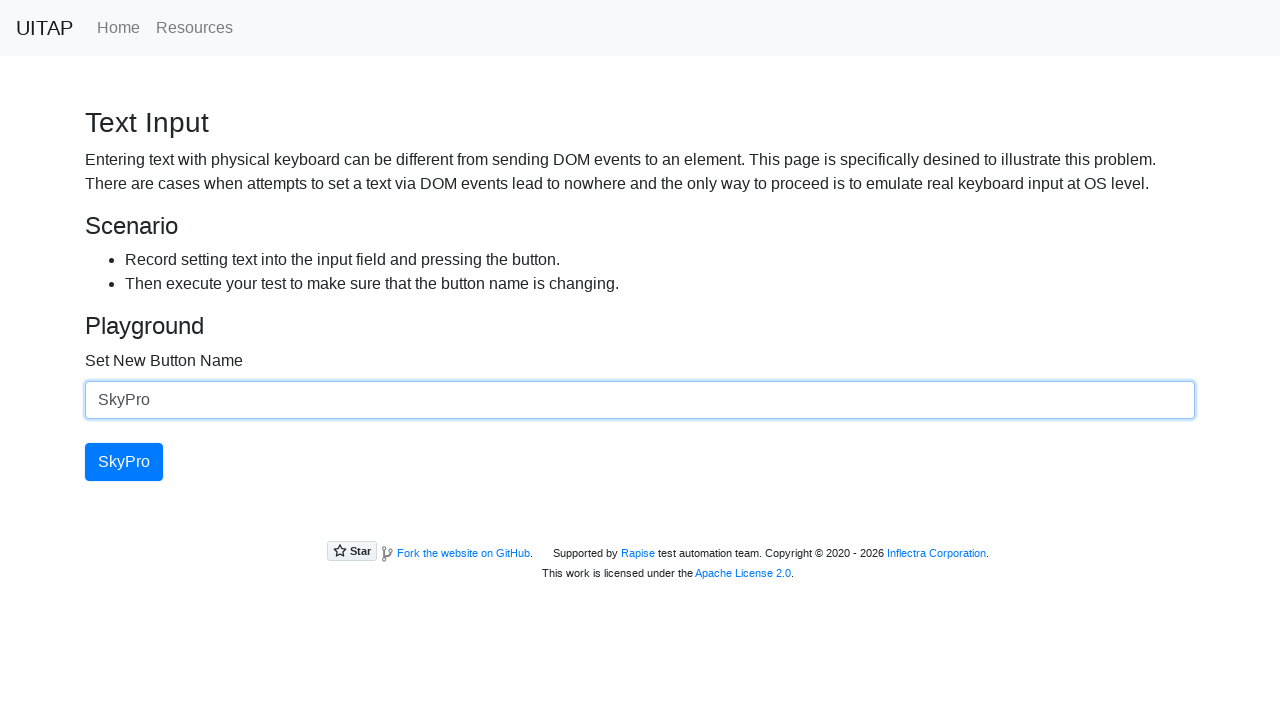

Verified button text updated after submission
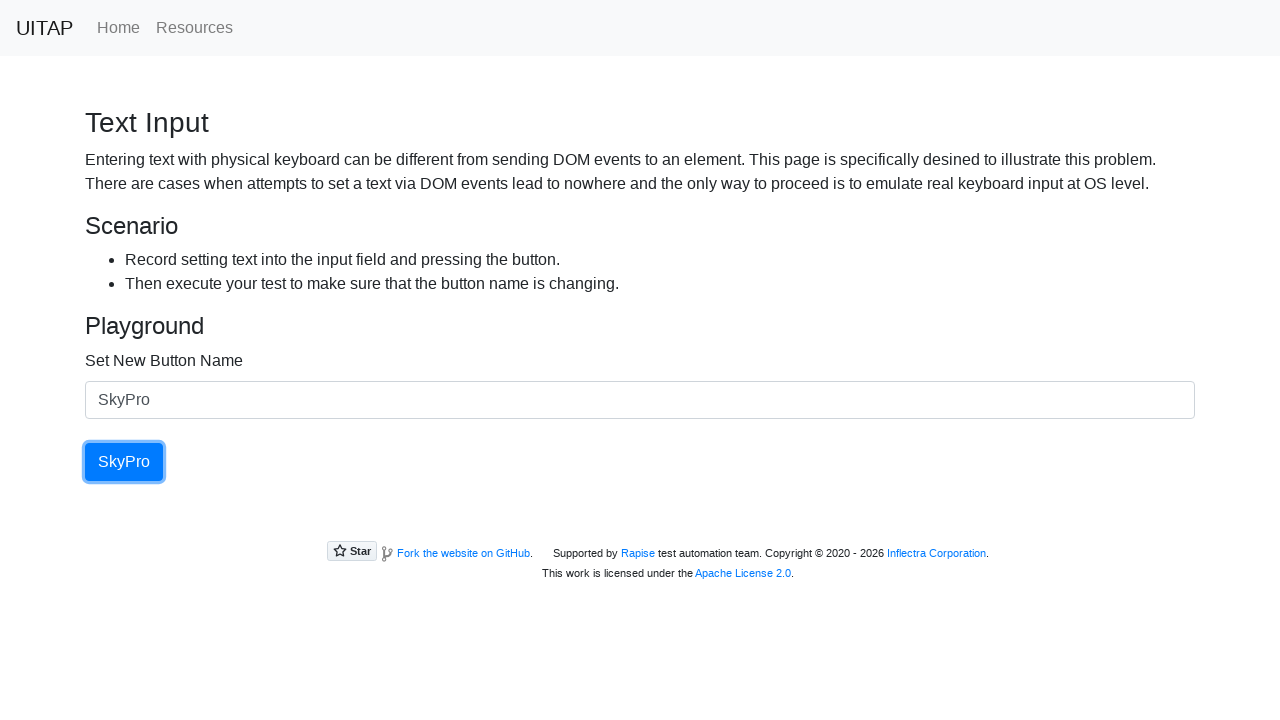

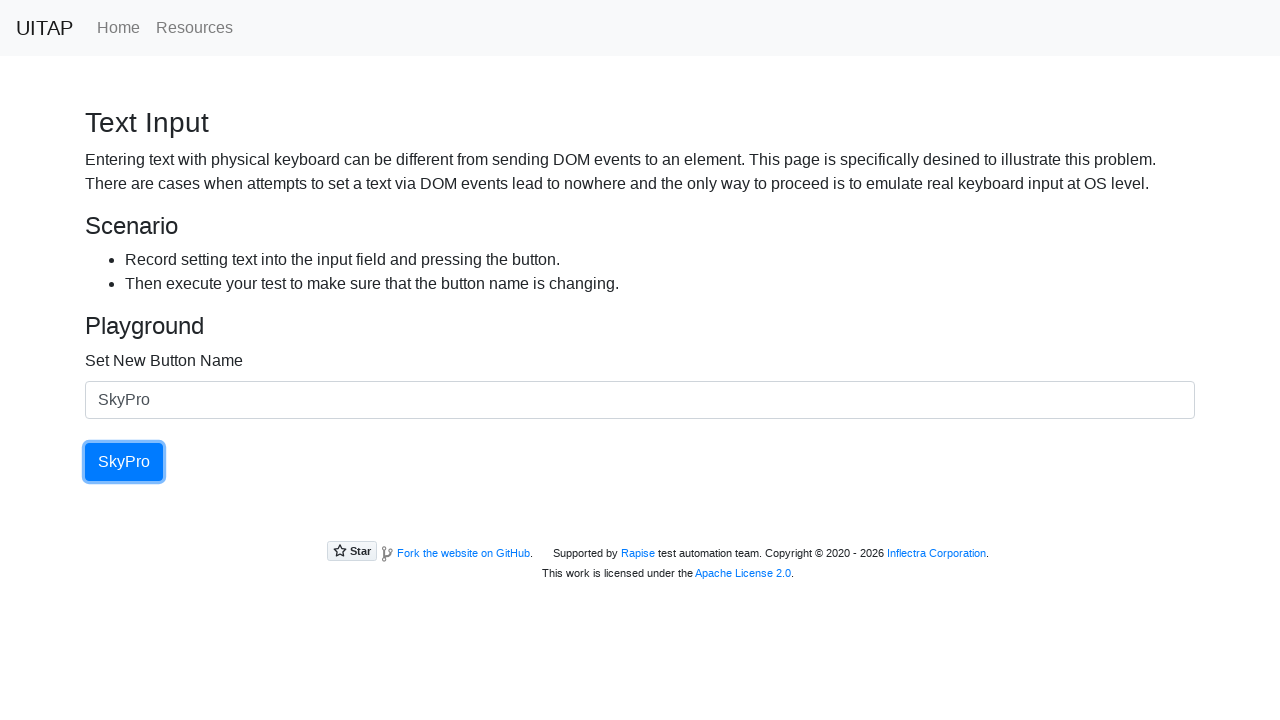